Tests checkbox functionality by clicking a random checkbox

Starting URL: https://codenboxautomationlab.com/practice/

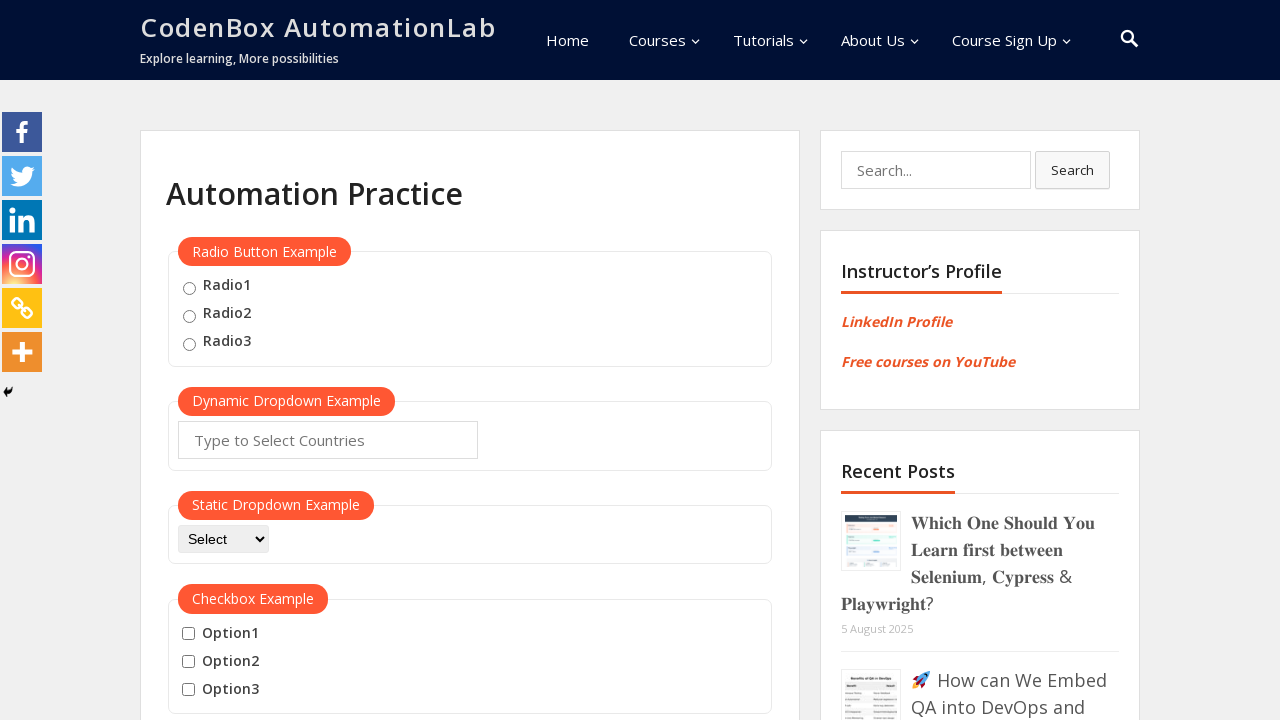

Located all checkboxes in the checkbox example section
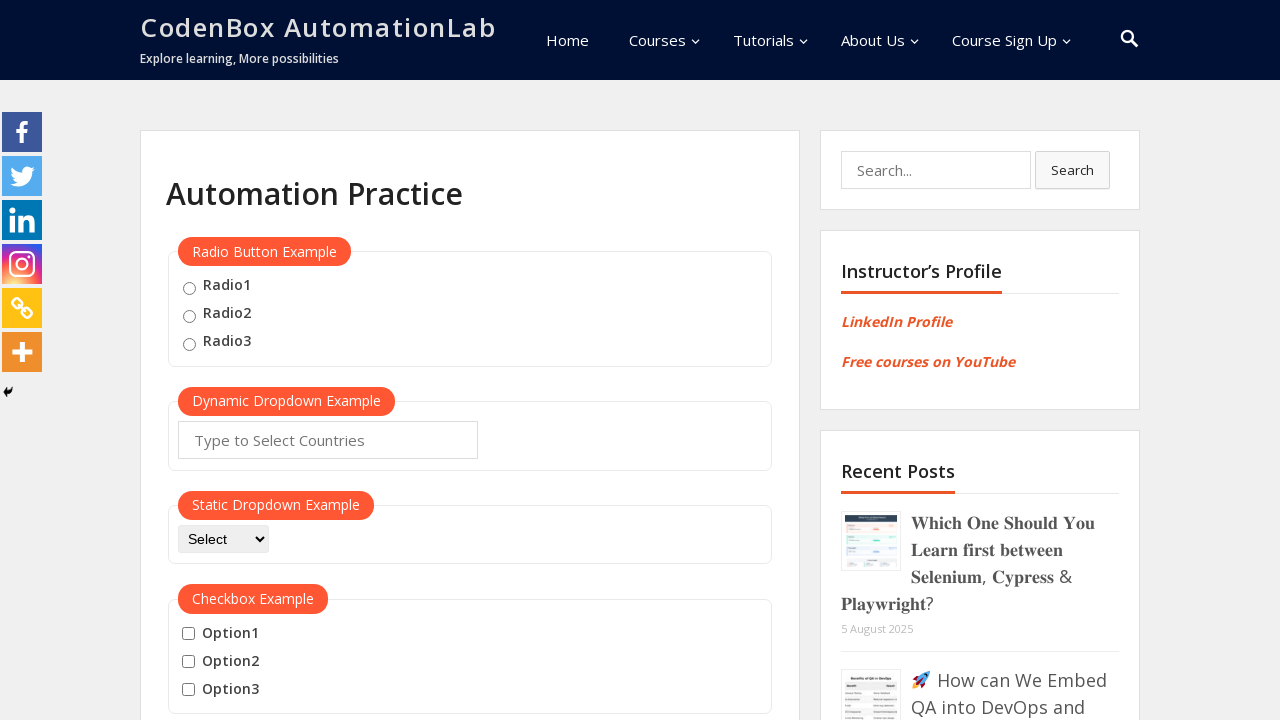

Clicked the second checkbox at (188, 662) on #checkbox-example input >> nth=1
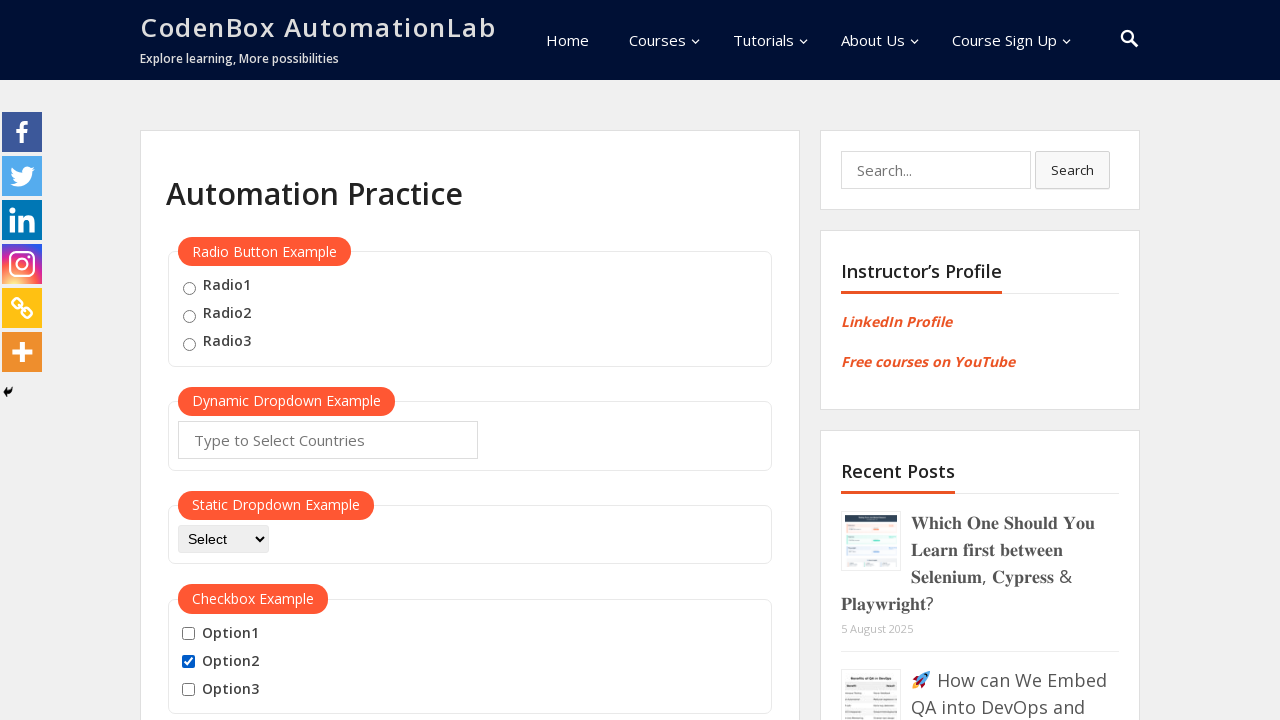

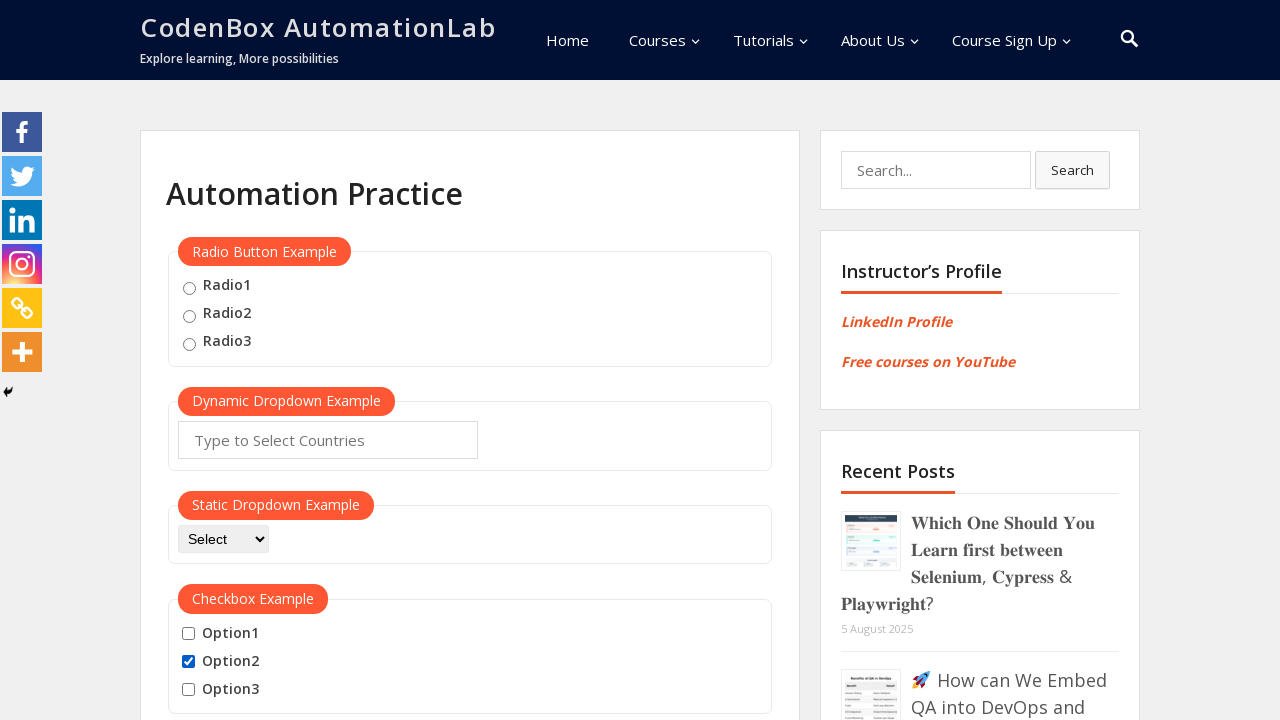